Tests e-commerce flow by searching for products, adding Cashews to cart, proceeding to checkout, selecting country, agreeing to terms, and placing an order

Starting URL: https://rahulshettyacademy.com/seleniumPractise/#/

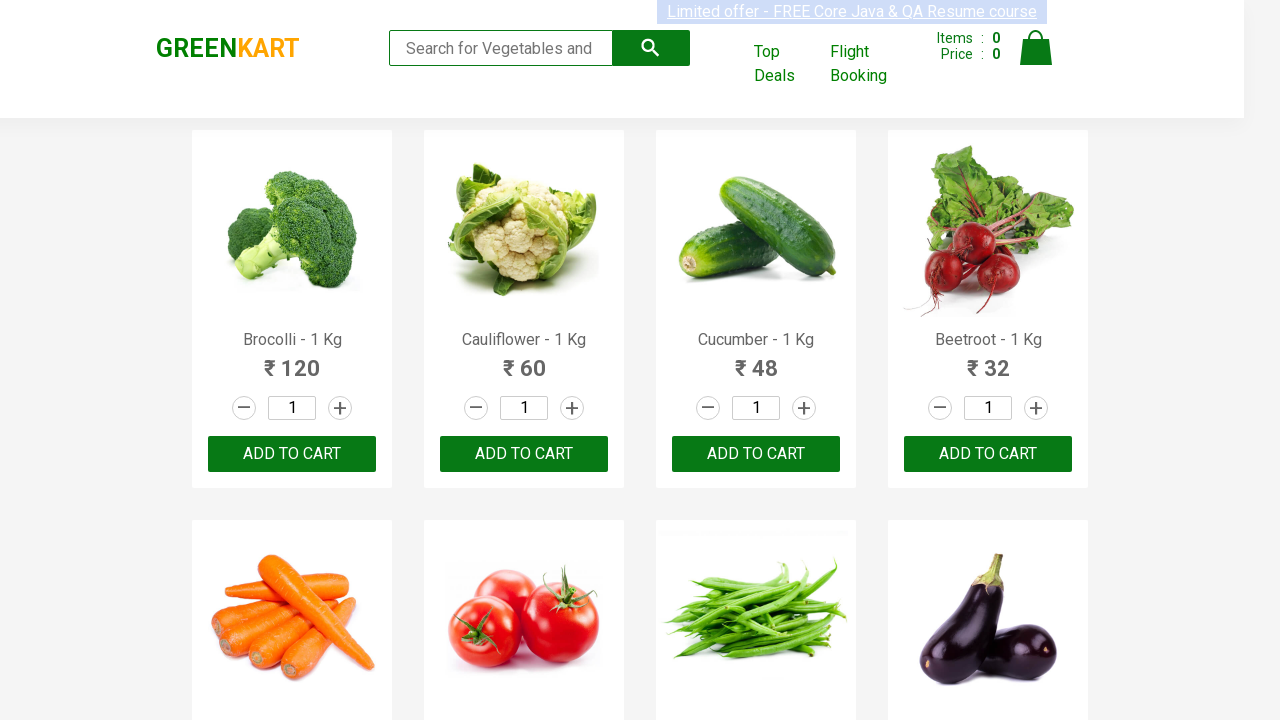

Typed 'ca' in search box to find Cashews on .search-keyword
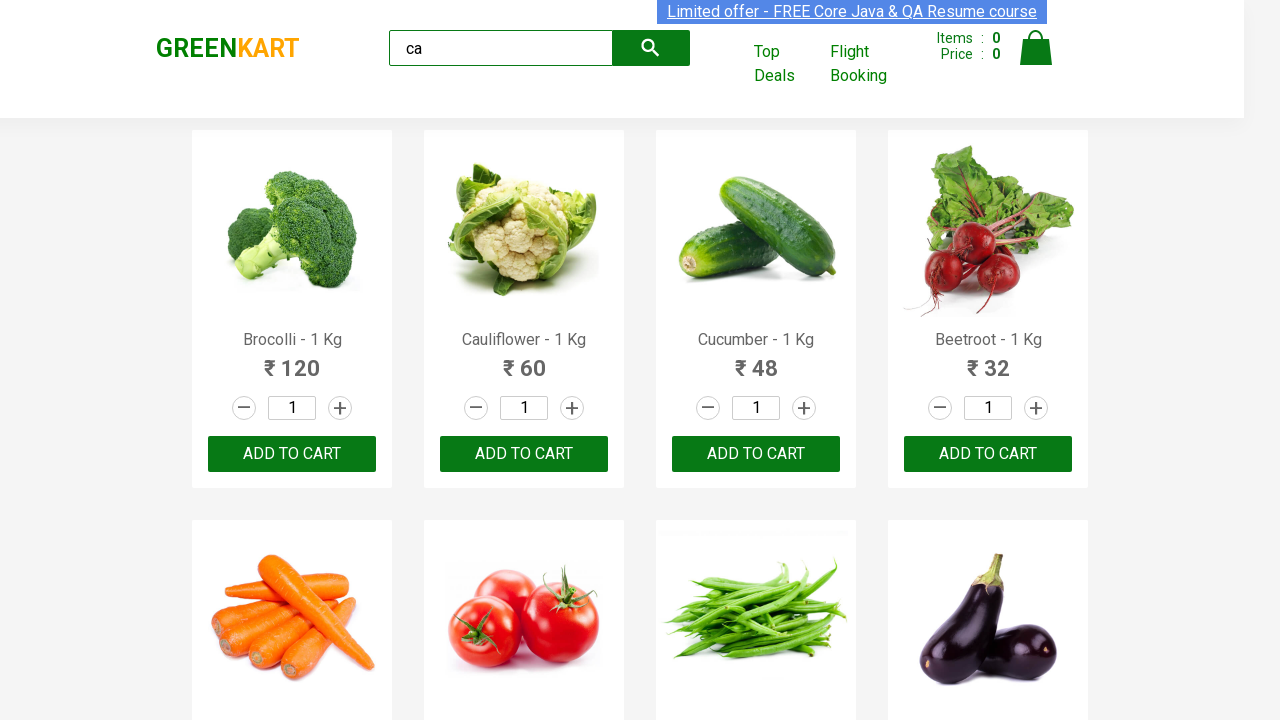

Filtered products appeared in search results
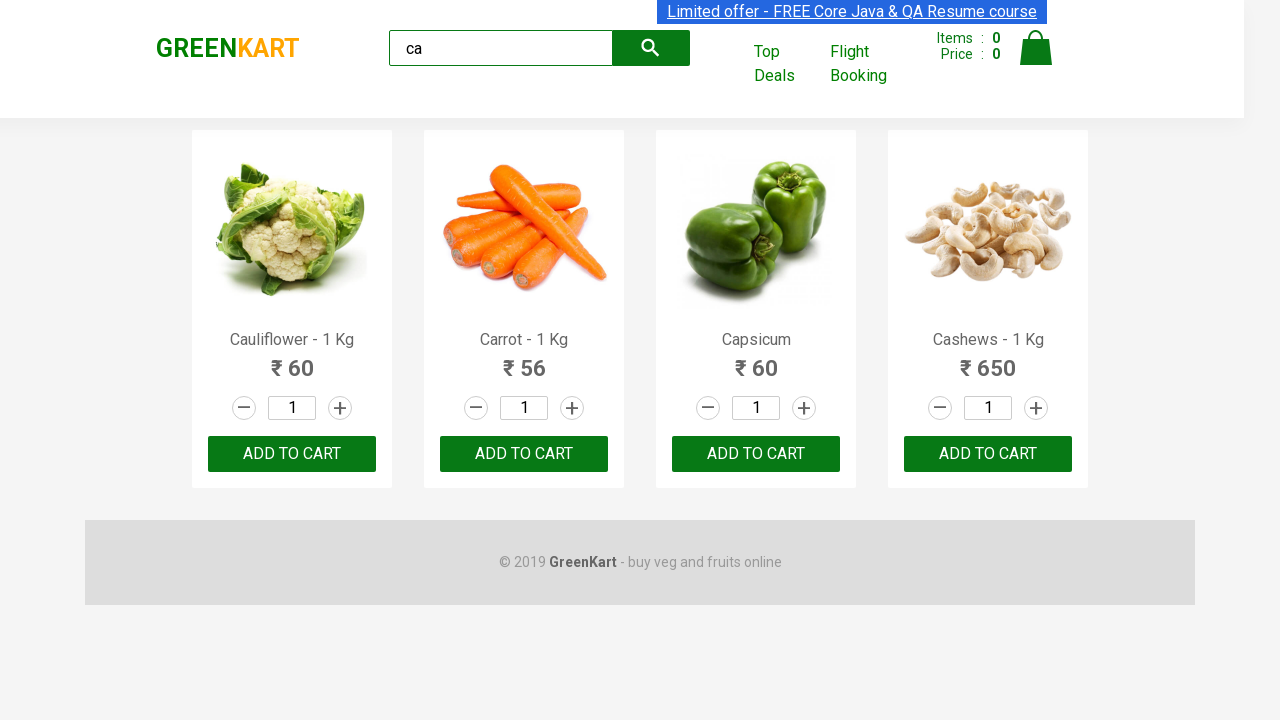

Found Cashews product and clicked Add to Cart button at (988, 454) on .product >> internal:has=".product-name >> internal:has-text=\"Cashews\"i" >> bu
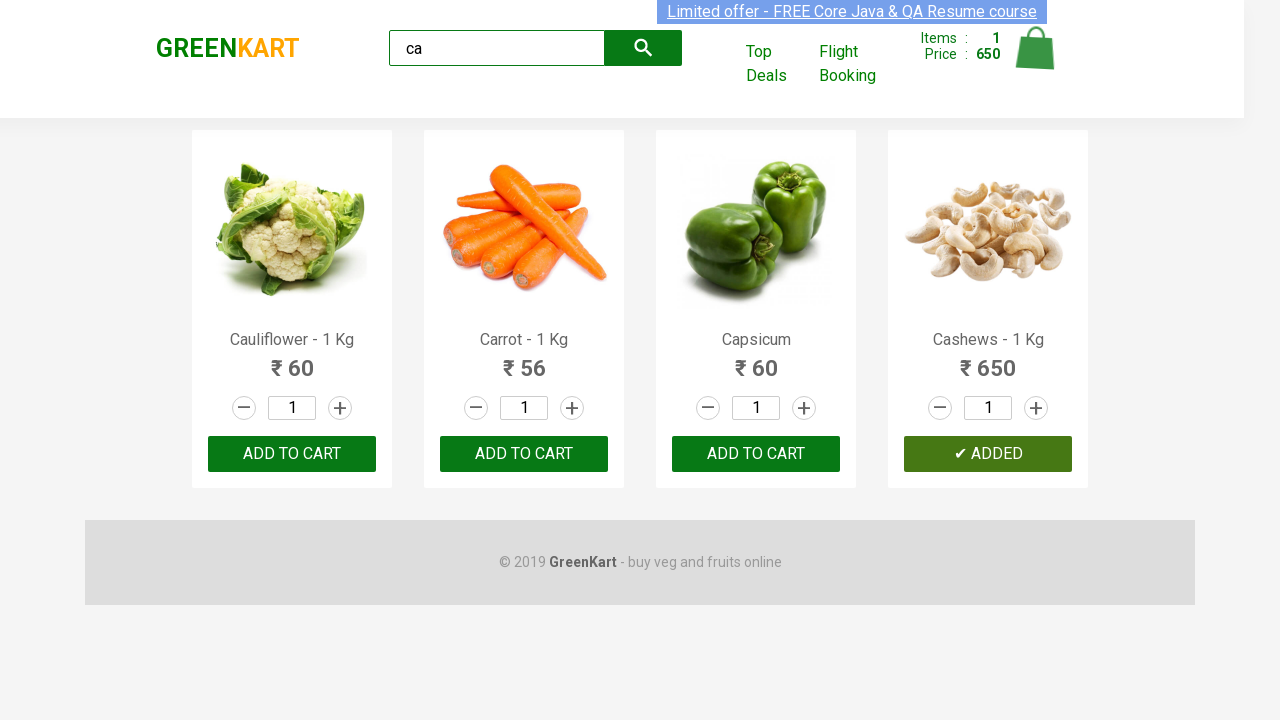

Clicked cart icon to view shopping cart at (1036, 59) on .cart-icon
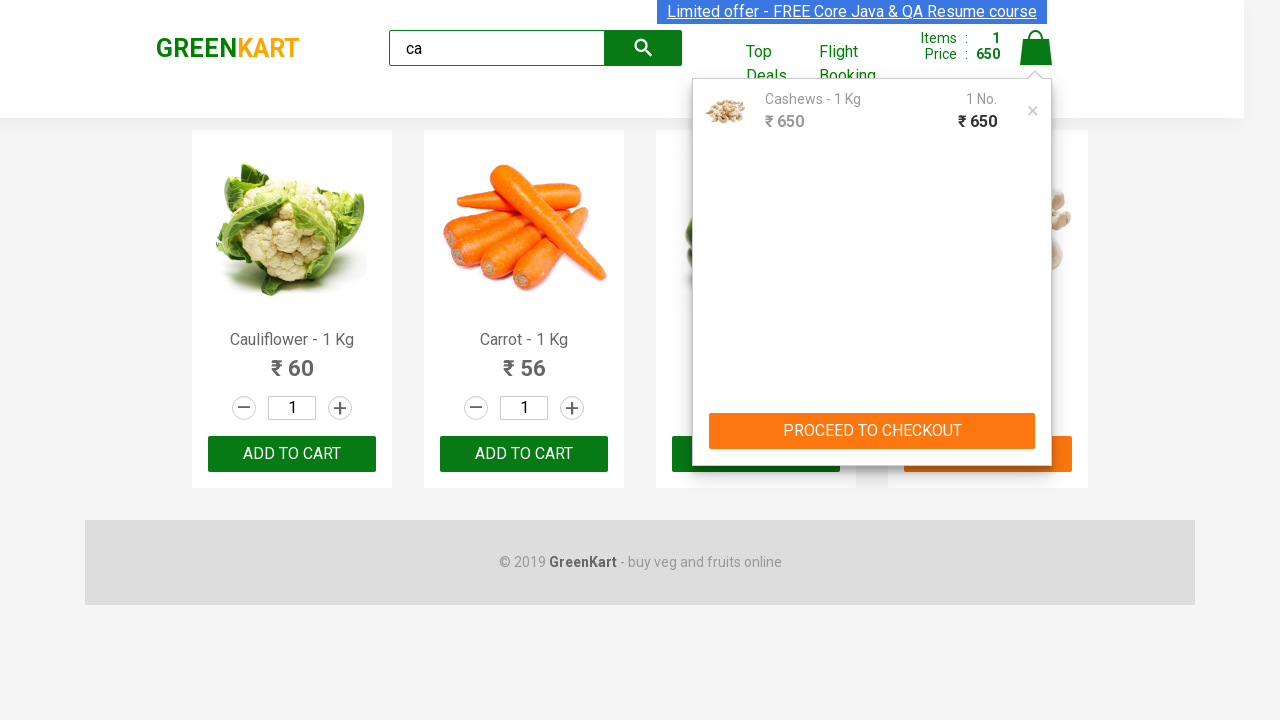

Clicked Proceed to Checkout button at (872, 431) on text=PROCEED TO CHECKOUT
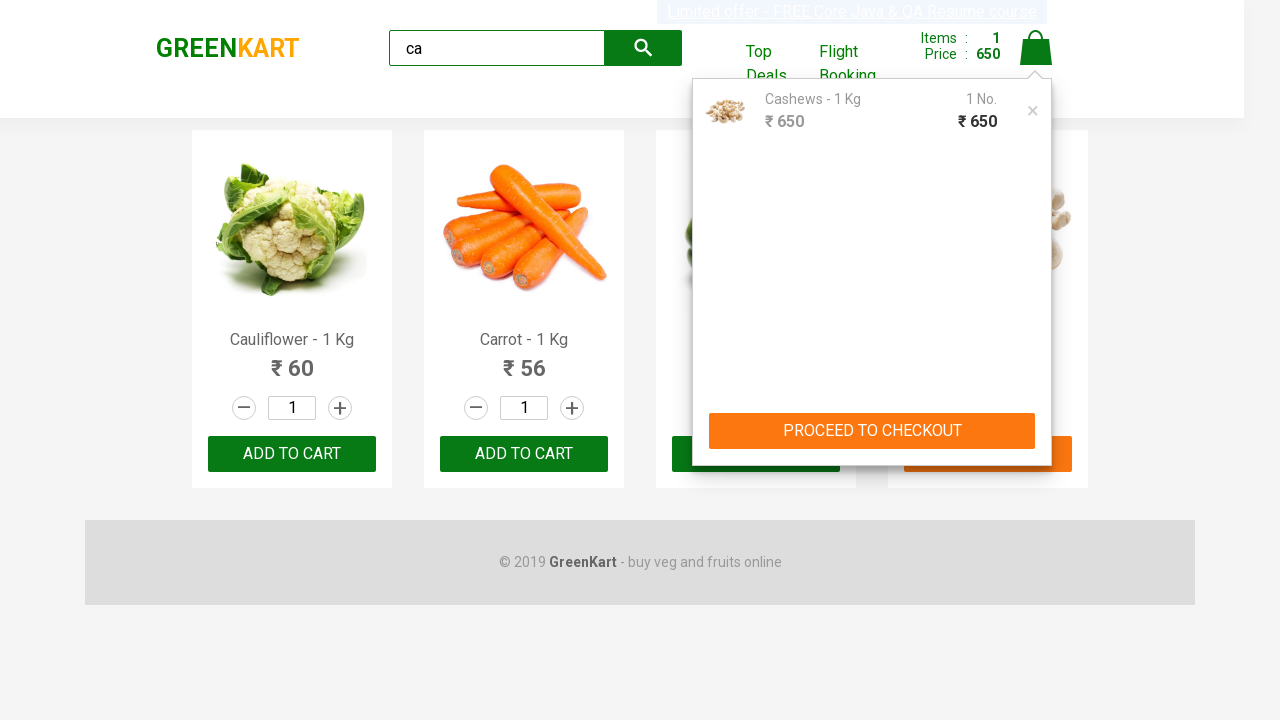

Clicked Place Order button at (1036, 420) on text=Place Order
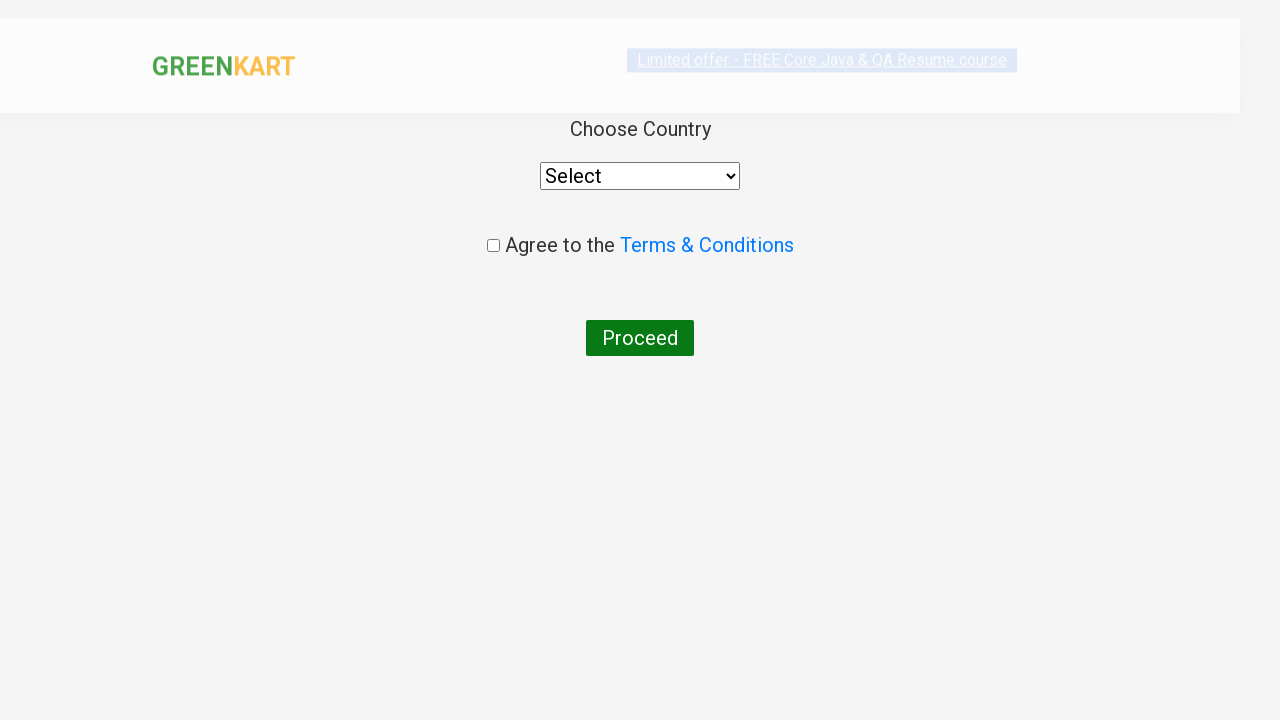

Selected Philippines from country dropdown on select
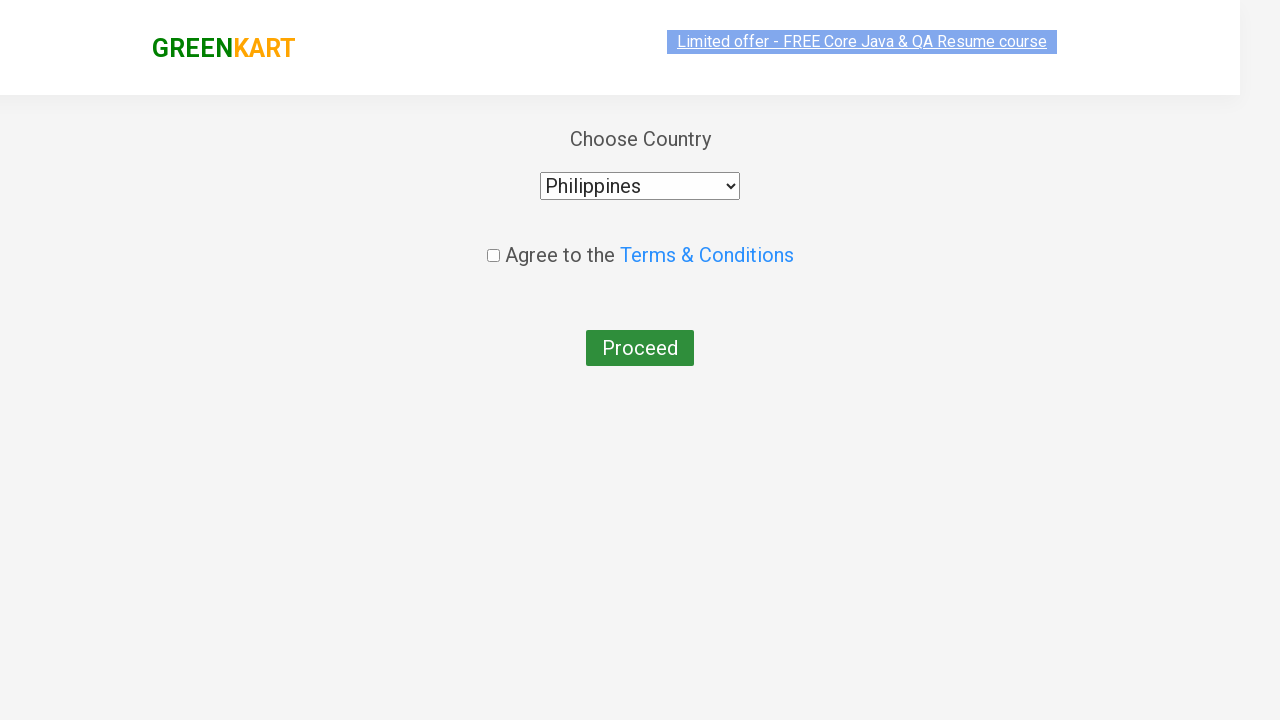

Checked the terms and conditions agreement checkbox at (493, 246) on .chkAgree
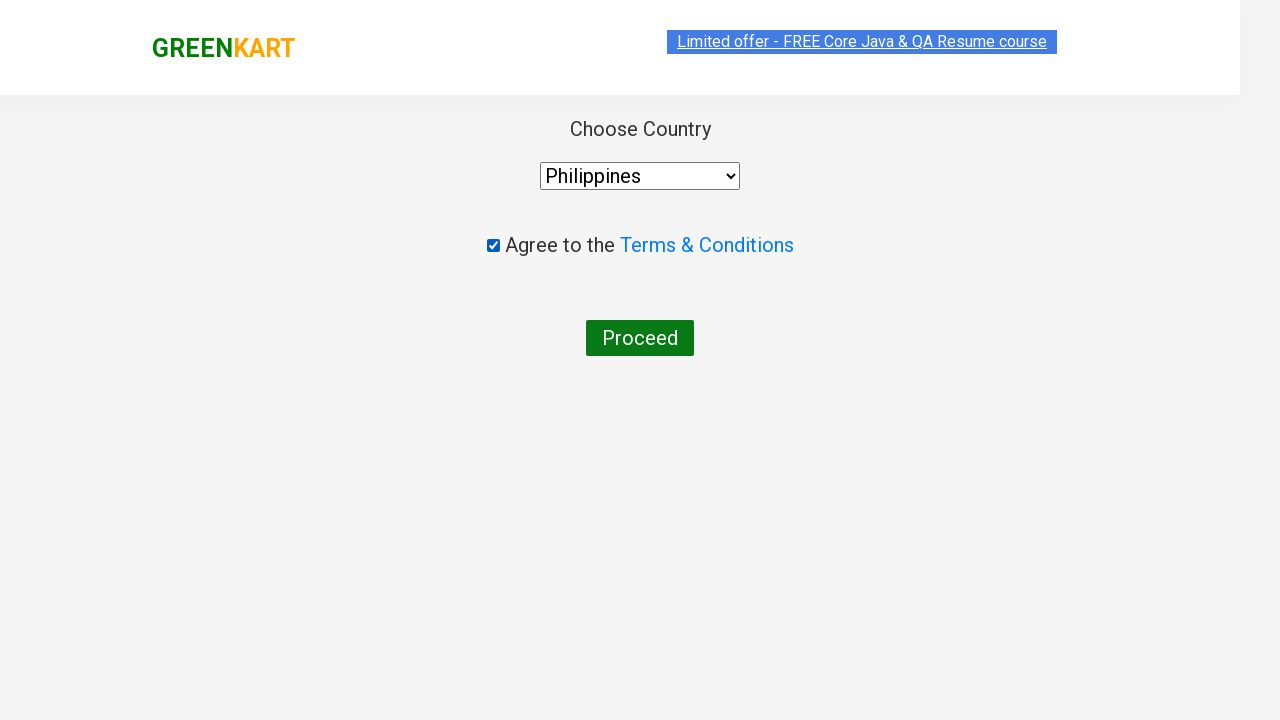

Clicked button to complete the order for Cashews at (640, 338) on button
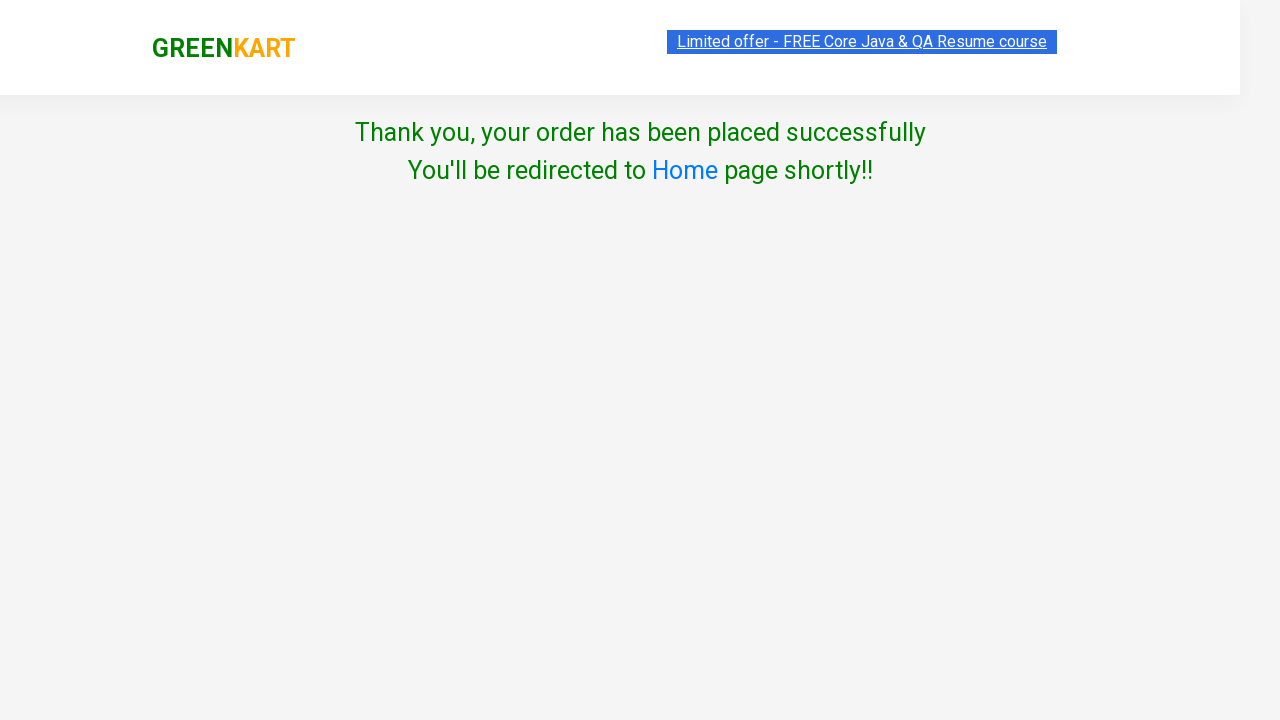

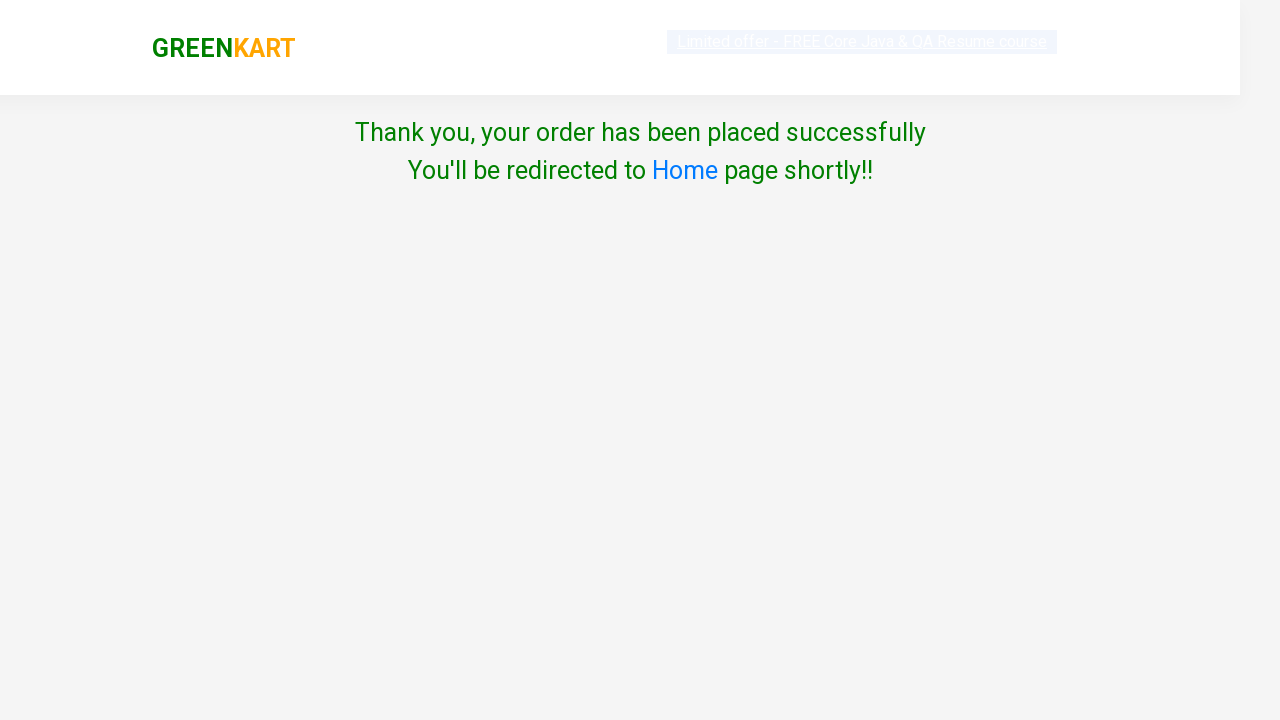